Opens the Ynet news website, captures the page title, refreshes the page, and verifies the title remains the same

Starting URL: https://ynet.co.il

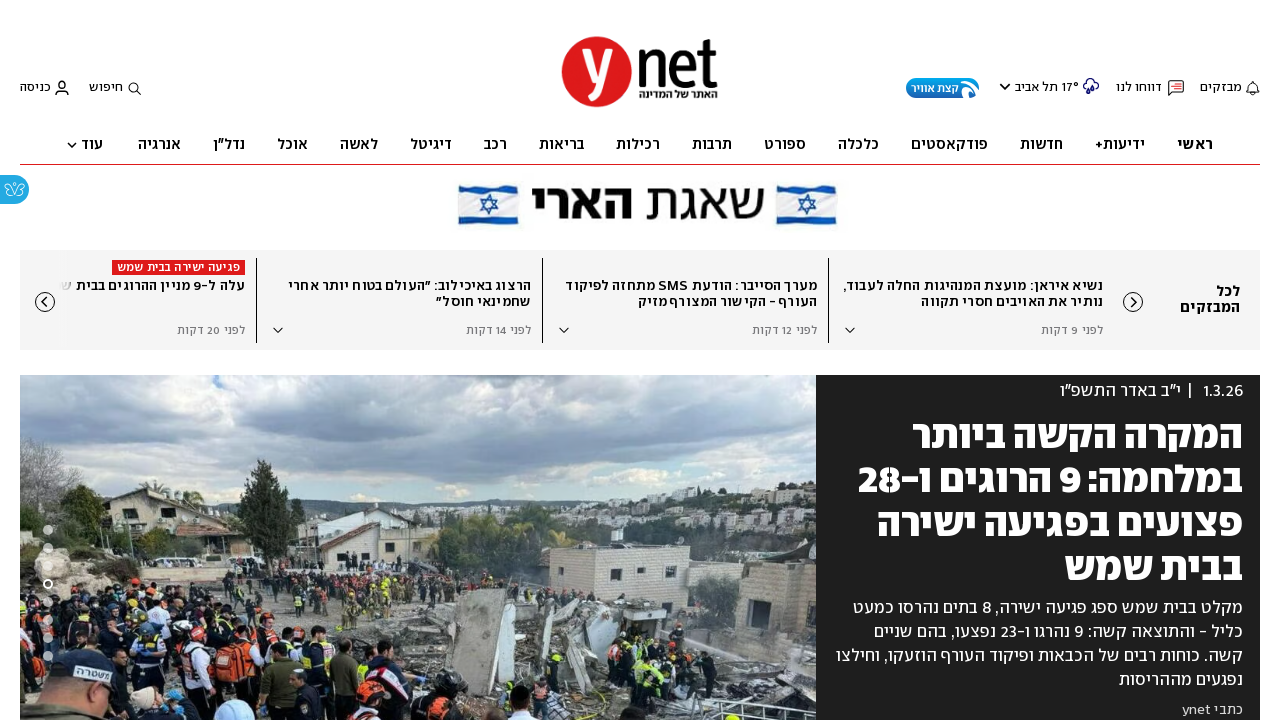

Captured initial page title from Ynet website
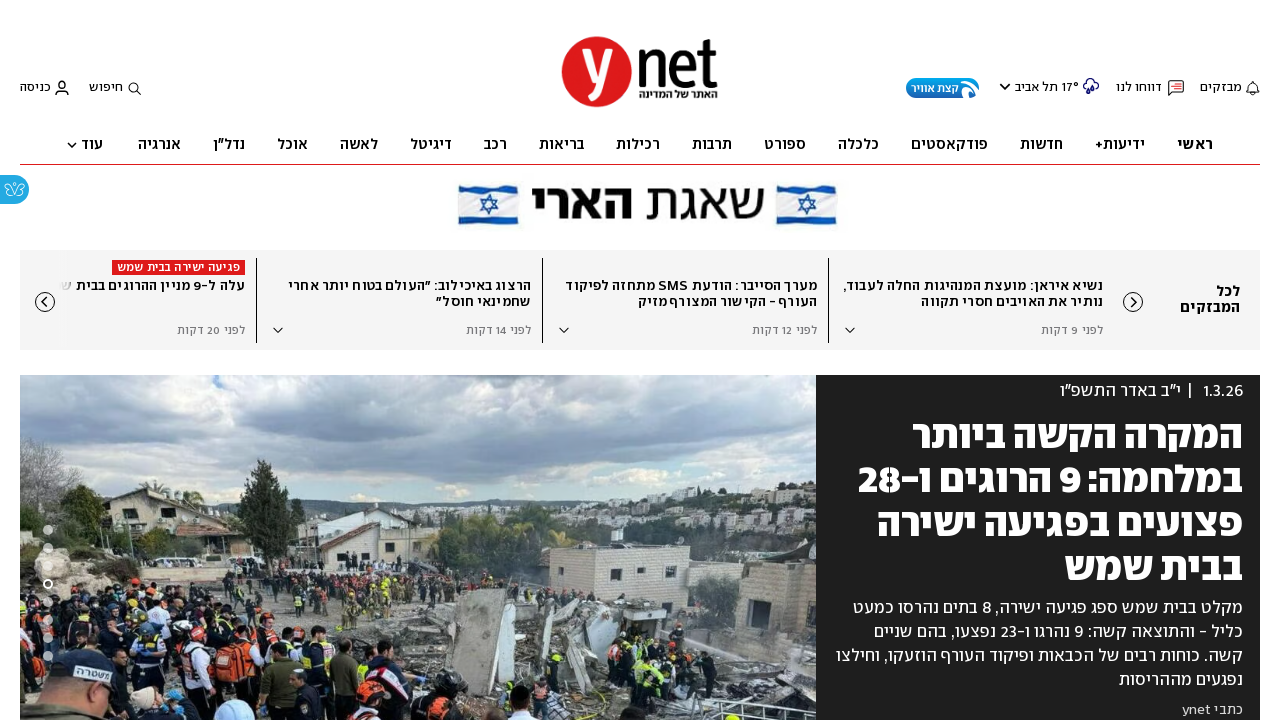

Refreshed the page
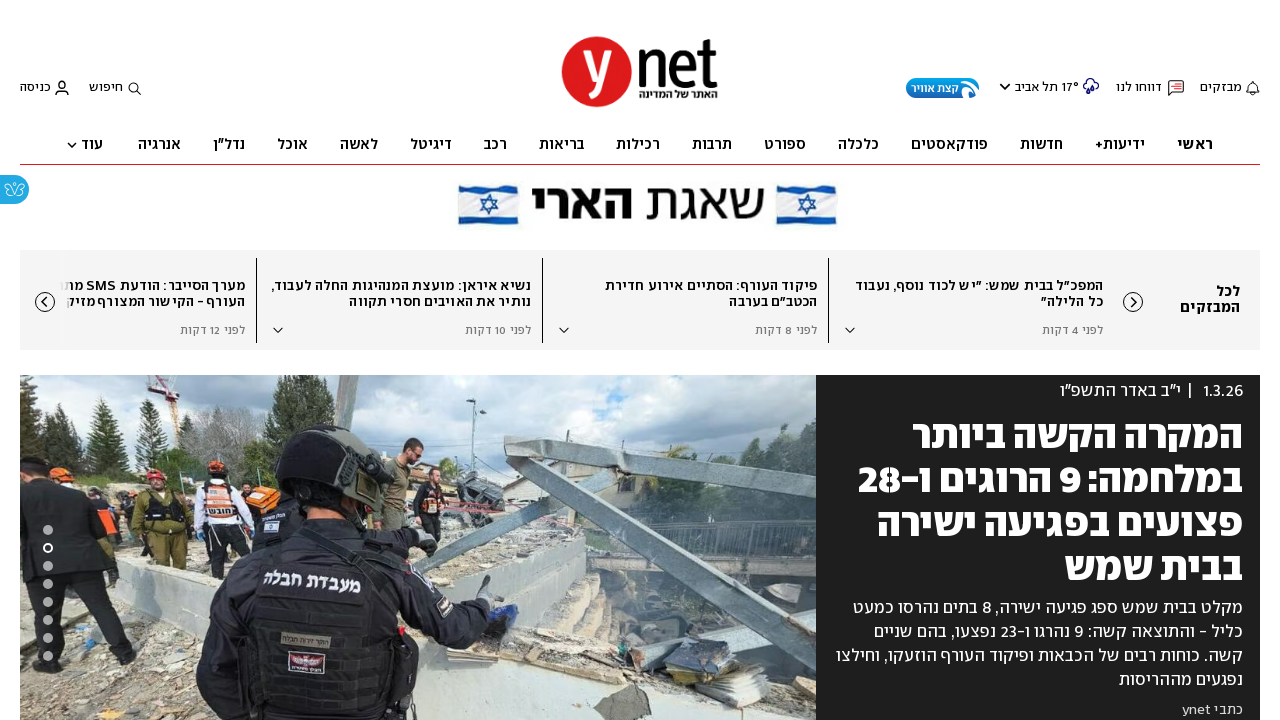

Verified page title remains the same after refresh
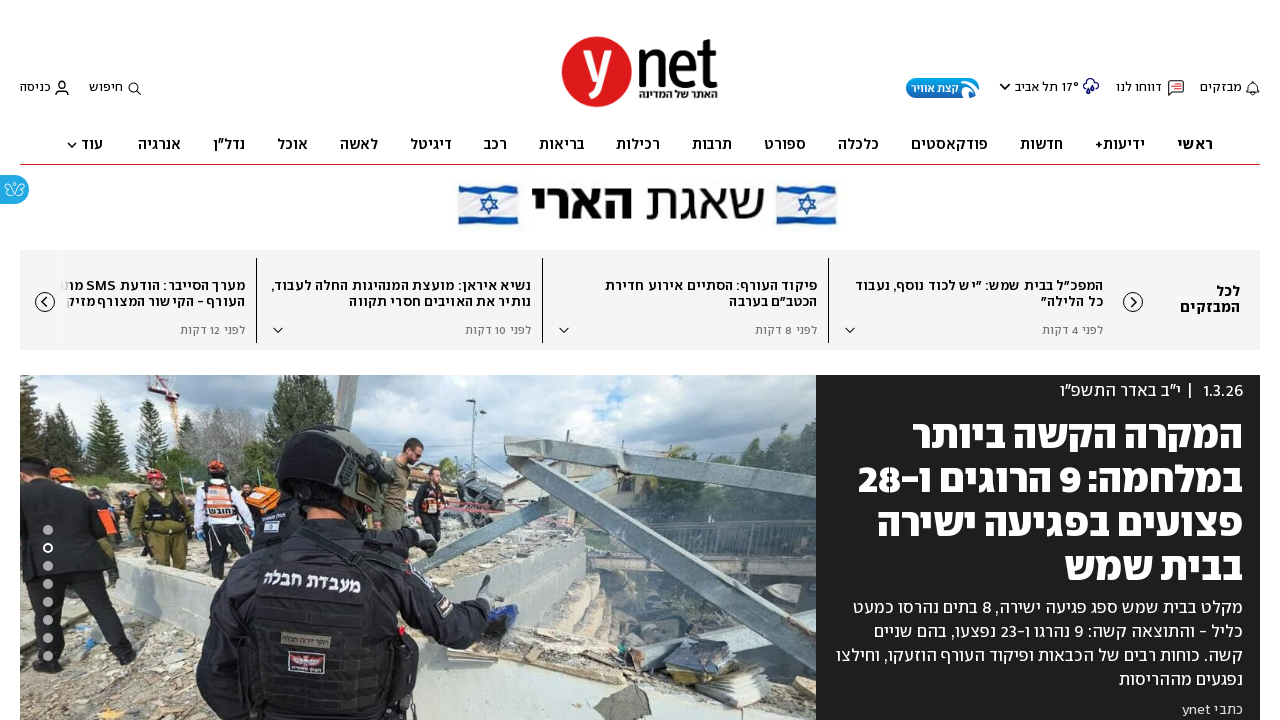

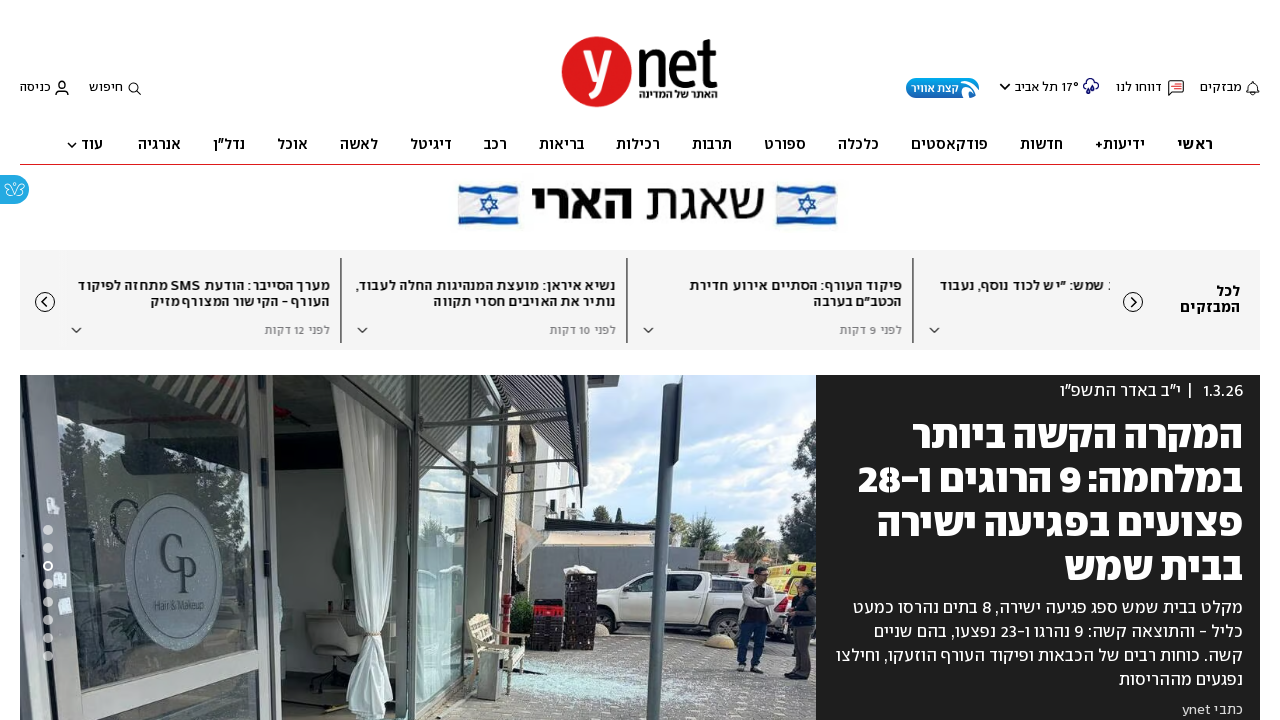